Tests calendar date picker UI by selecting a specific date (June 15, 2027) through the calendar navigation and verifying the selected values are correctly displayed in the input fields.

Starting URL: https://rahulshettyacademy.com/seleniumPractise/#/offers

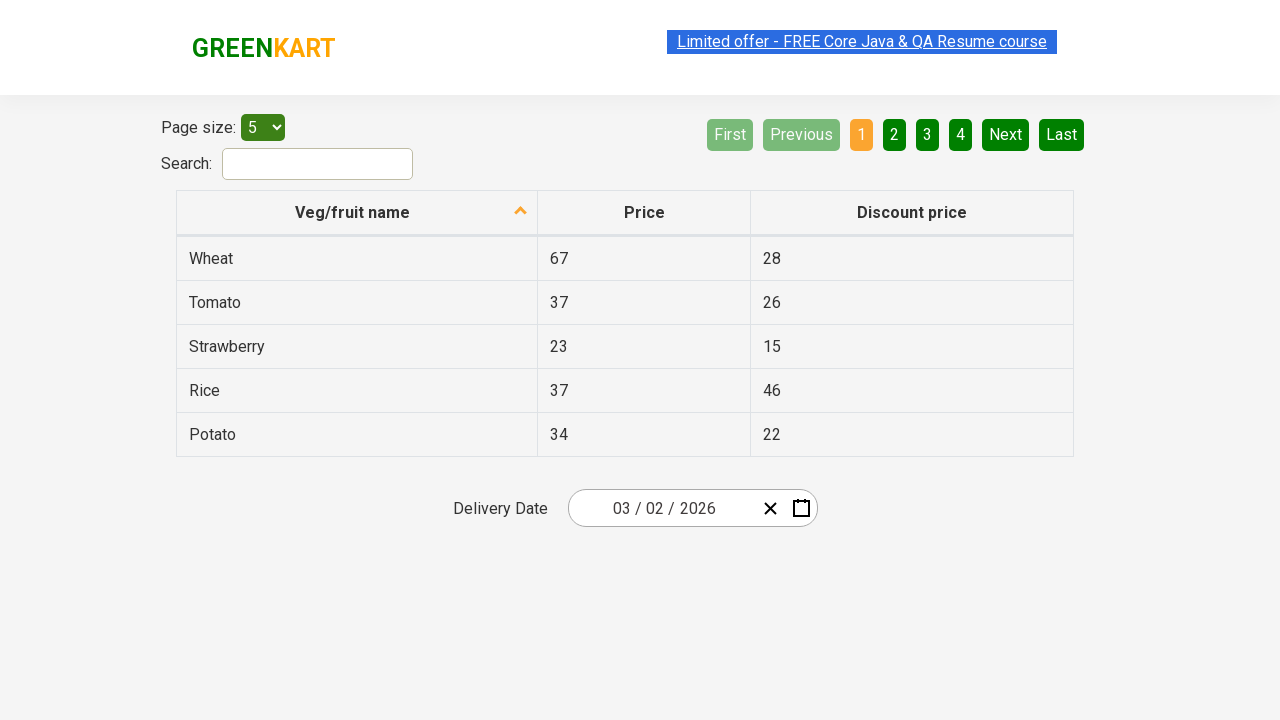

Clicked date picker input group to open calendar at (662, 508) on .react-date-picker__inputGroup
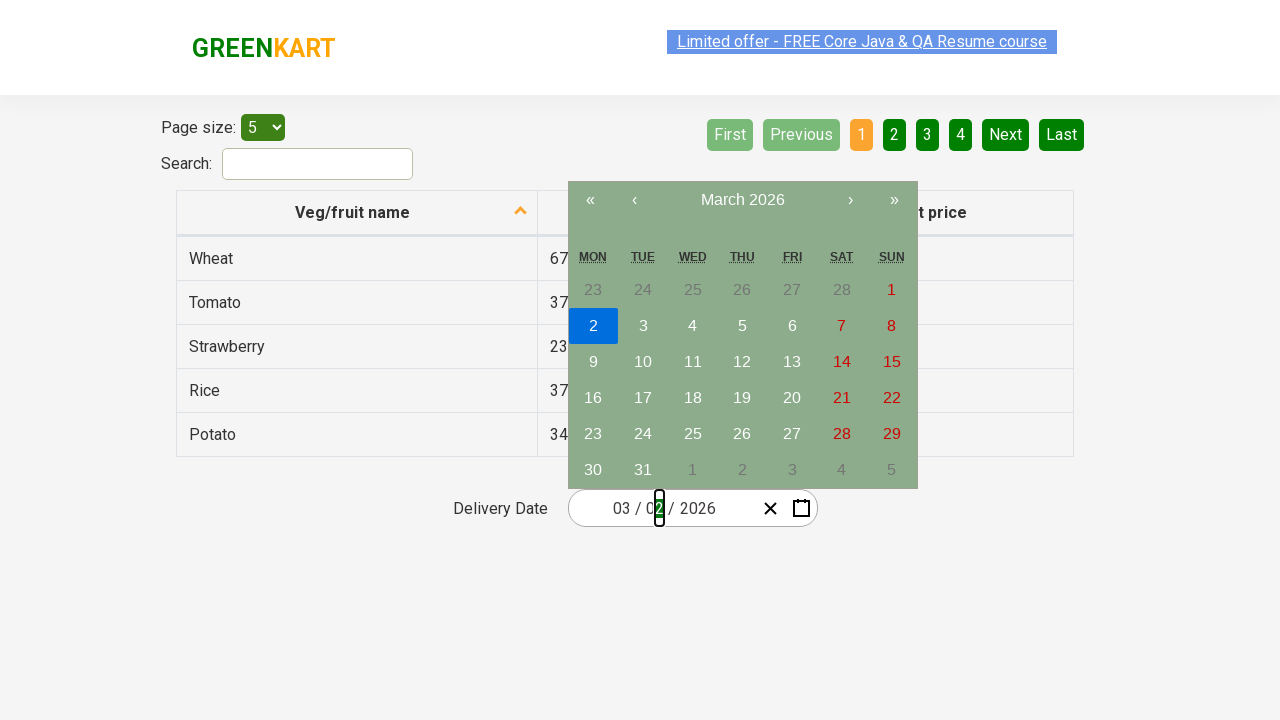

Clicked calendar navigation label to go to month view at (742, 200) on .react-calendar__navigation__label
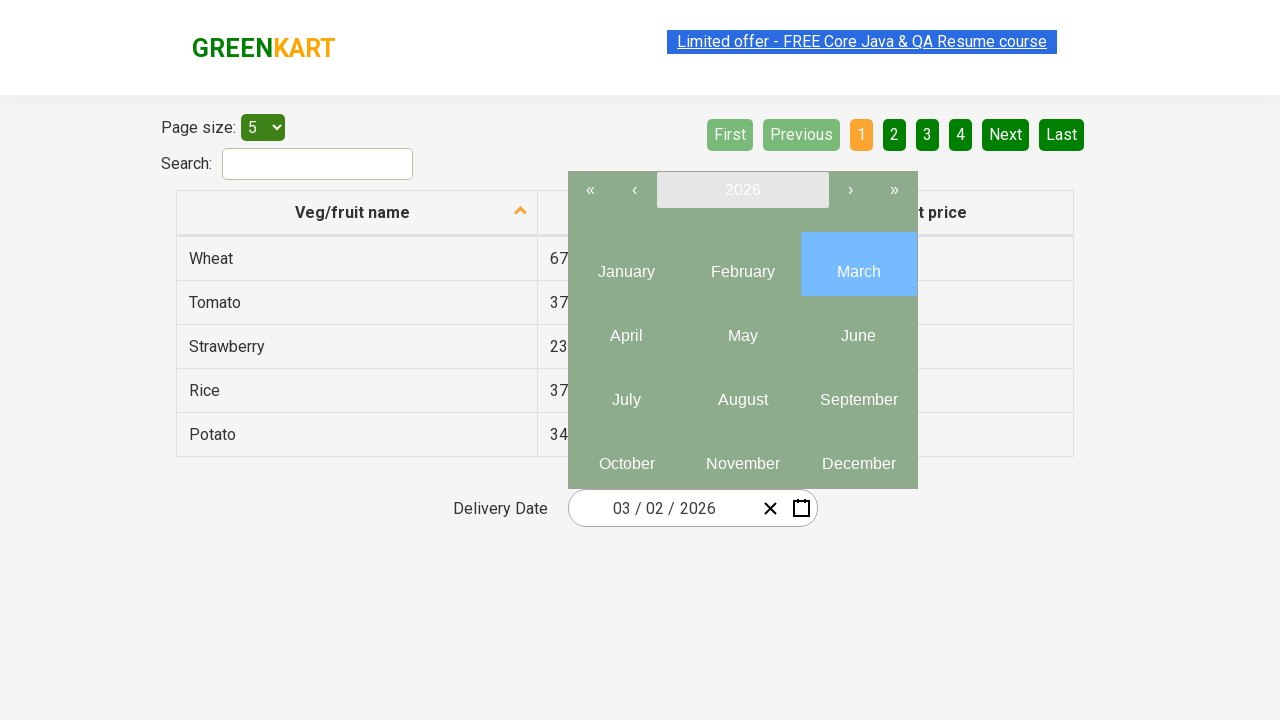

Clicked calendar navigation label again to go to year view at (742, 190) on .react-calendar__navigation__label
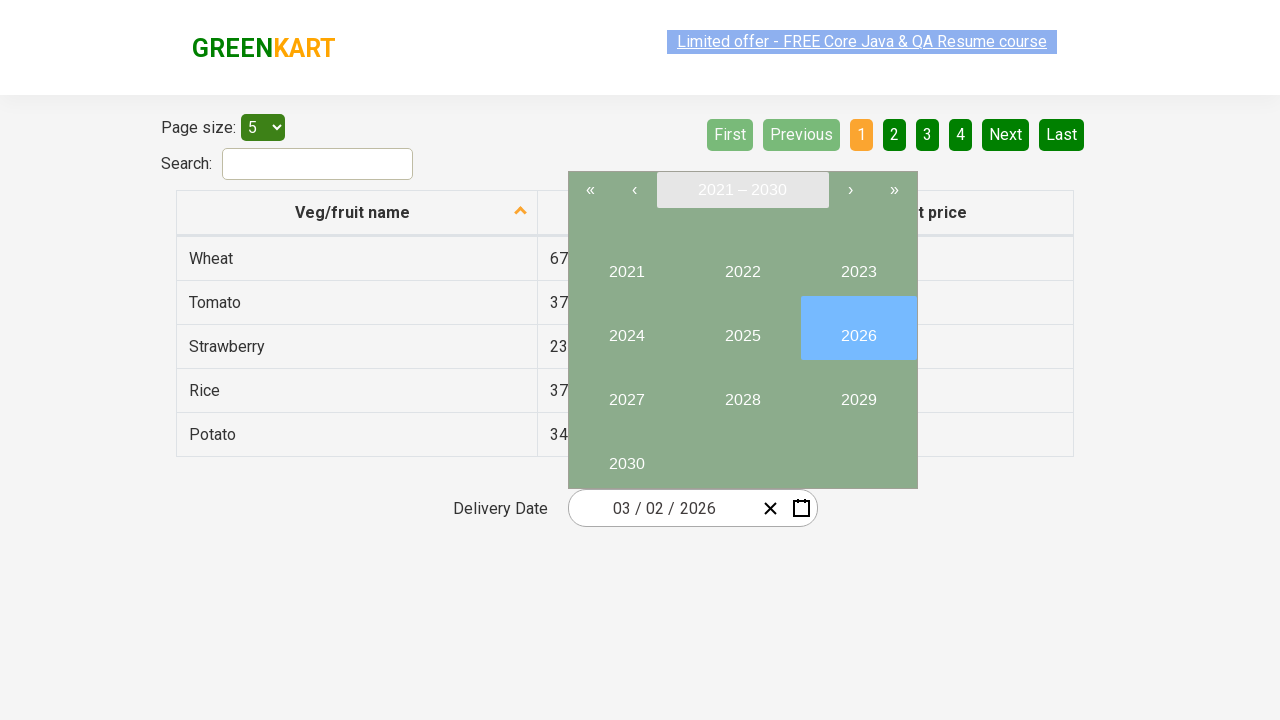

Selected year 2027 from calendar year view at (626, 392) on //button[text()='2027']
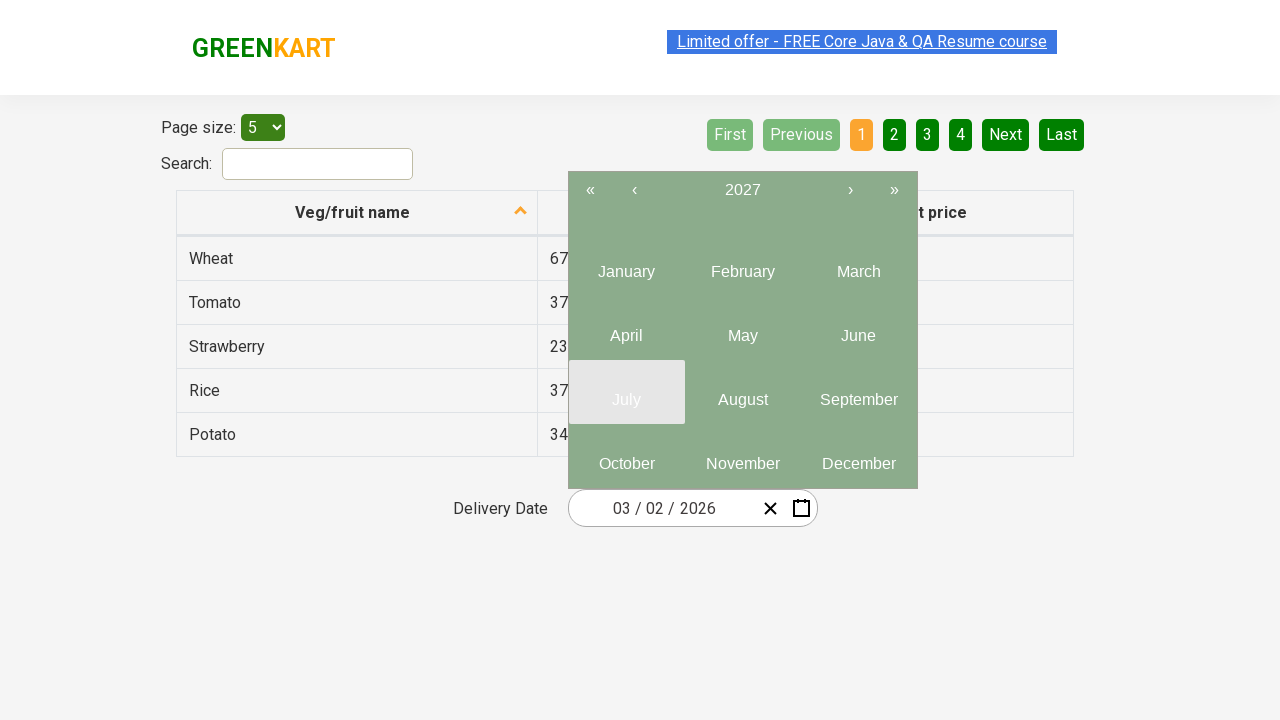

Selected month June (index 5) from calendar at (858, 328) on .react-calendar__year-view__months__month >> nth=5
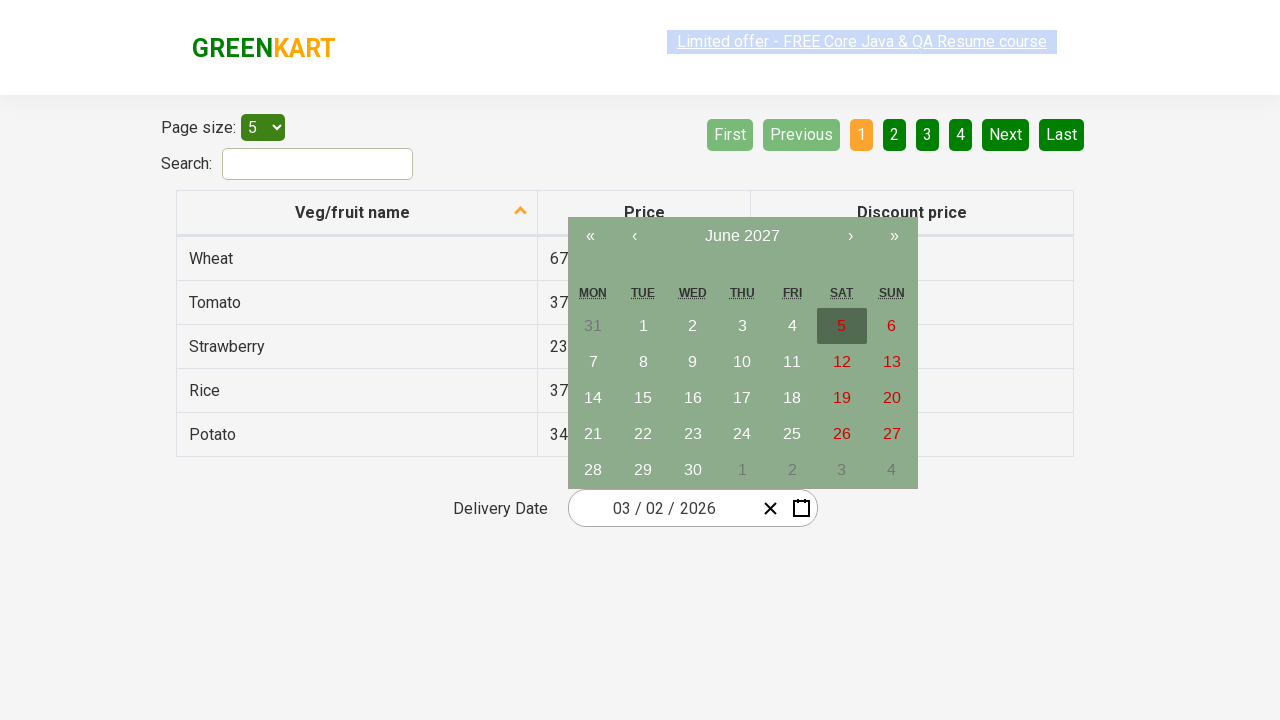

Selected date 15 from calendar day view at (643, 398) on //abbr[text()='15']
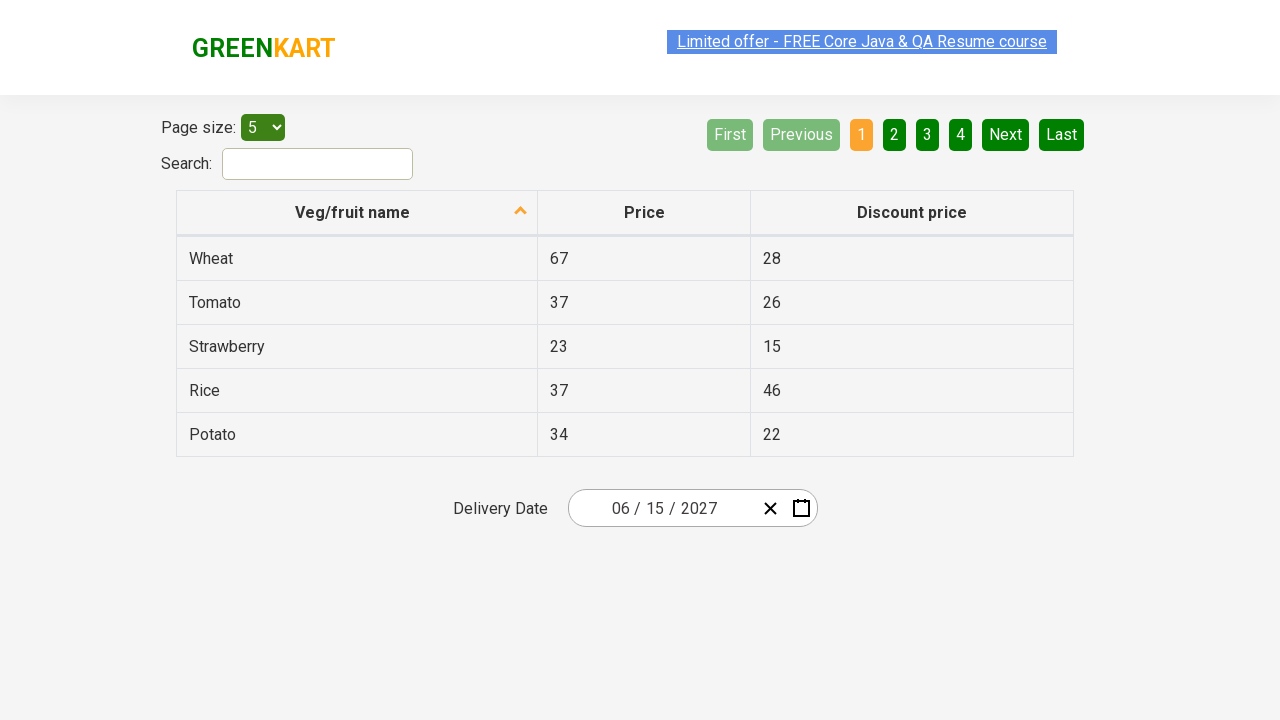

Verified input fields were updated with selected date
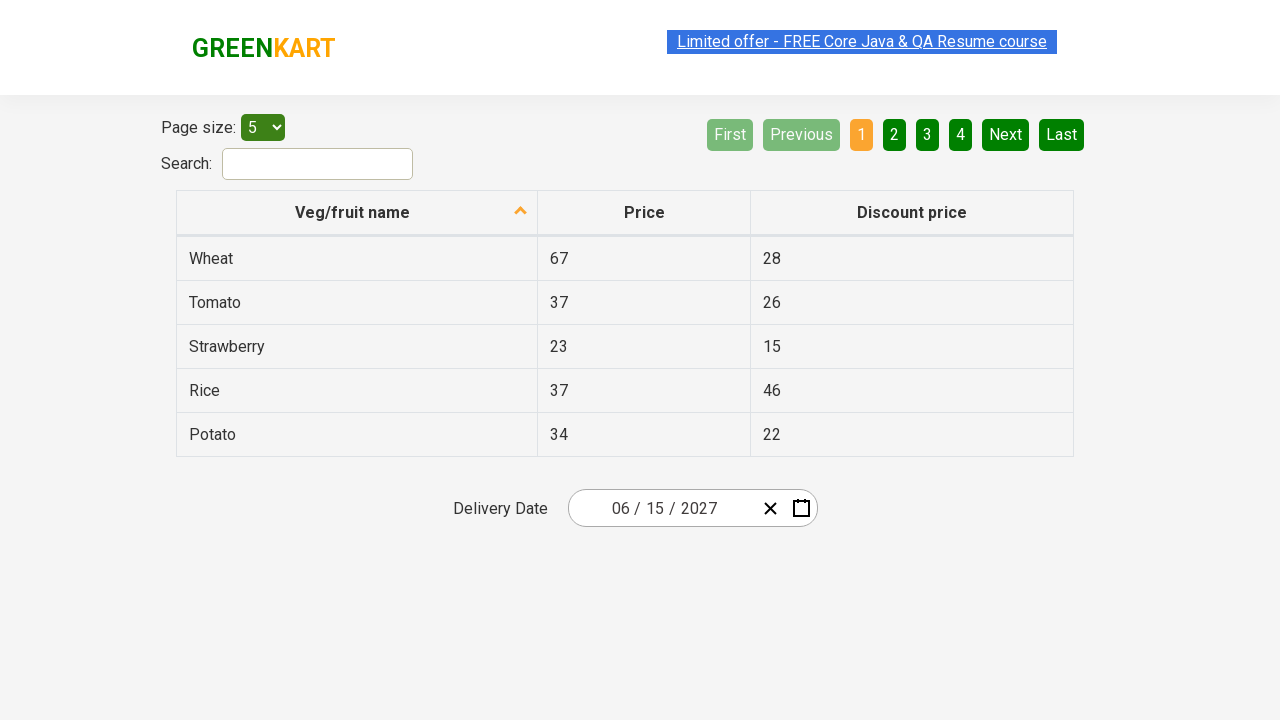

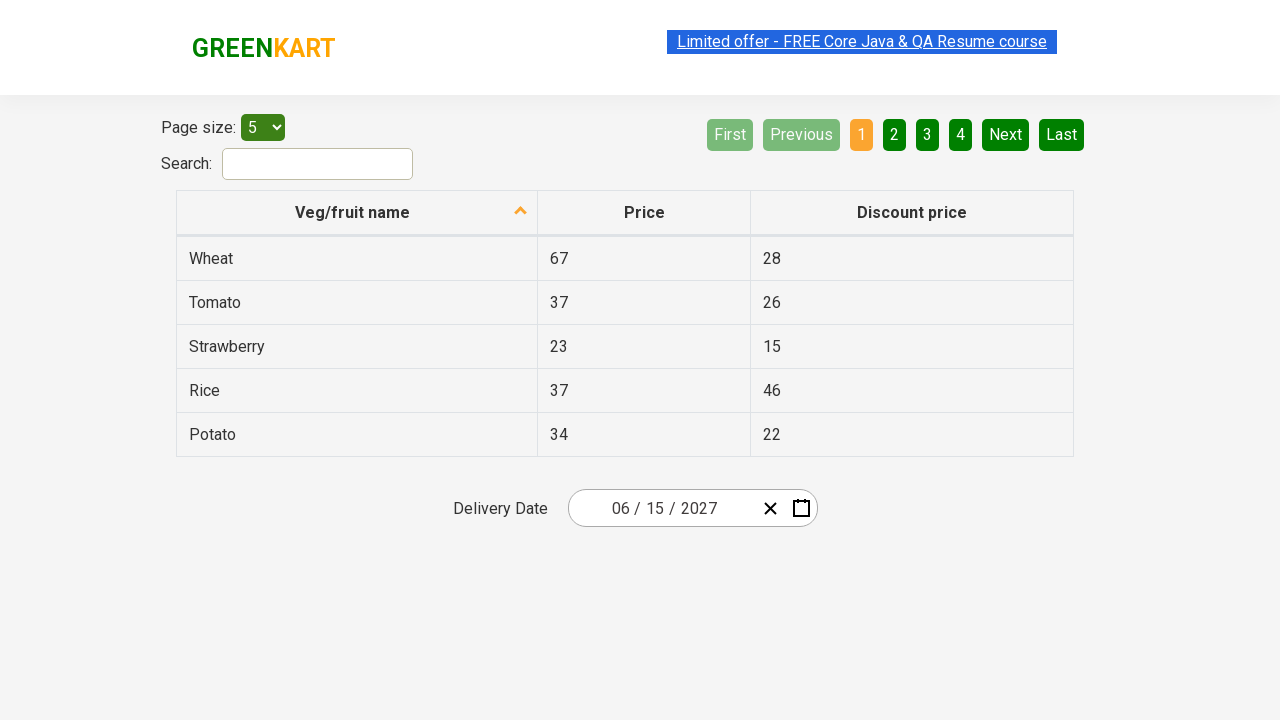